Tests the "load more products" functionality on a search results page by repeatedly clicking the load more button until no more products are available, then scrolls to the bottom of the page.

Starting URL: https://www.elefant.ro/serch?SearchTerm=star+wars&StockAvailability=true&category.lvl0=Carti

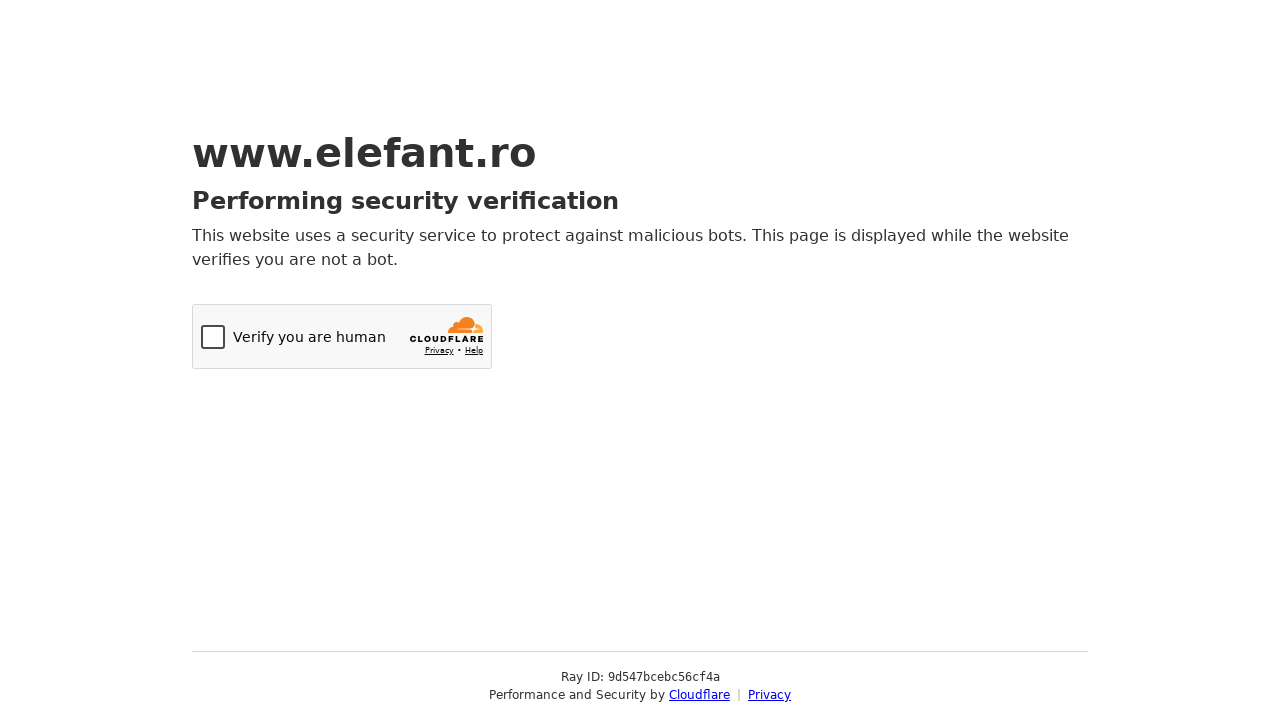

Waited for page to reach networkidle state after initial navigation
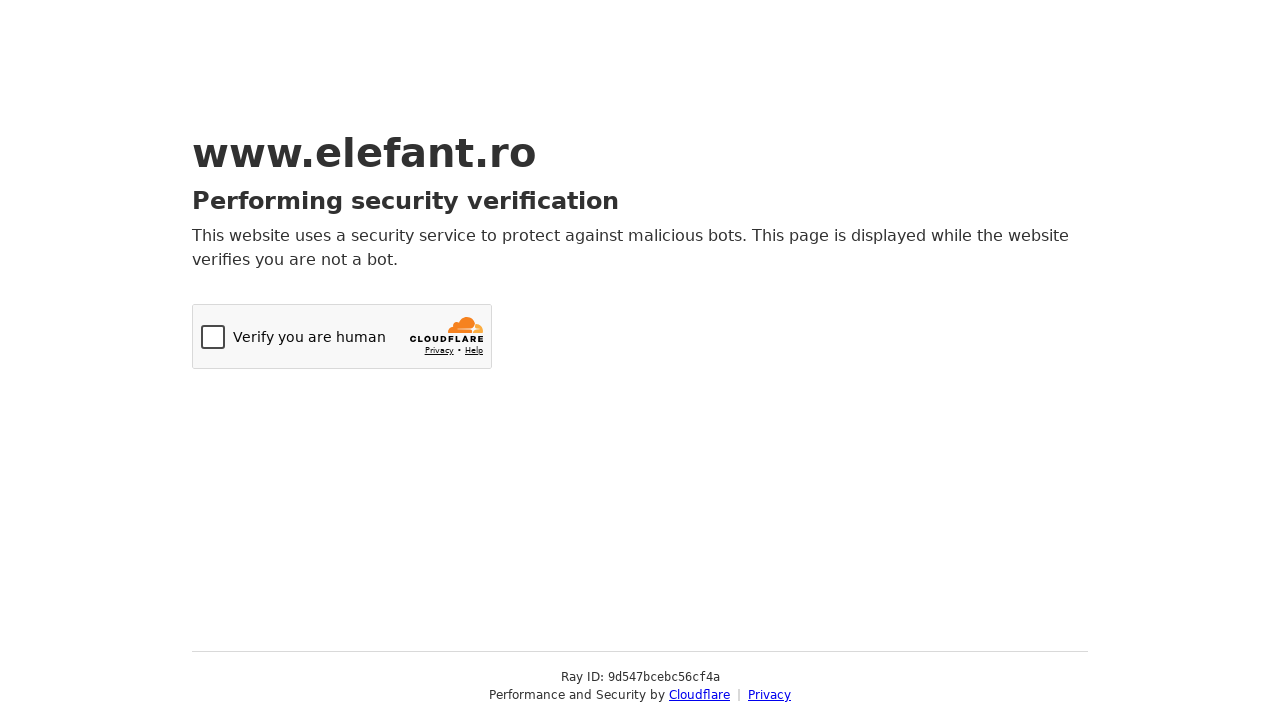

Reloaded the search results page
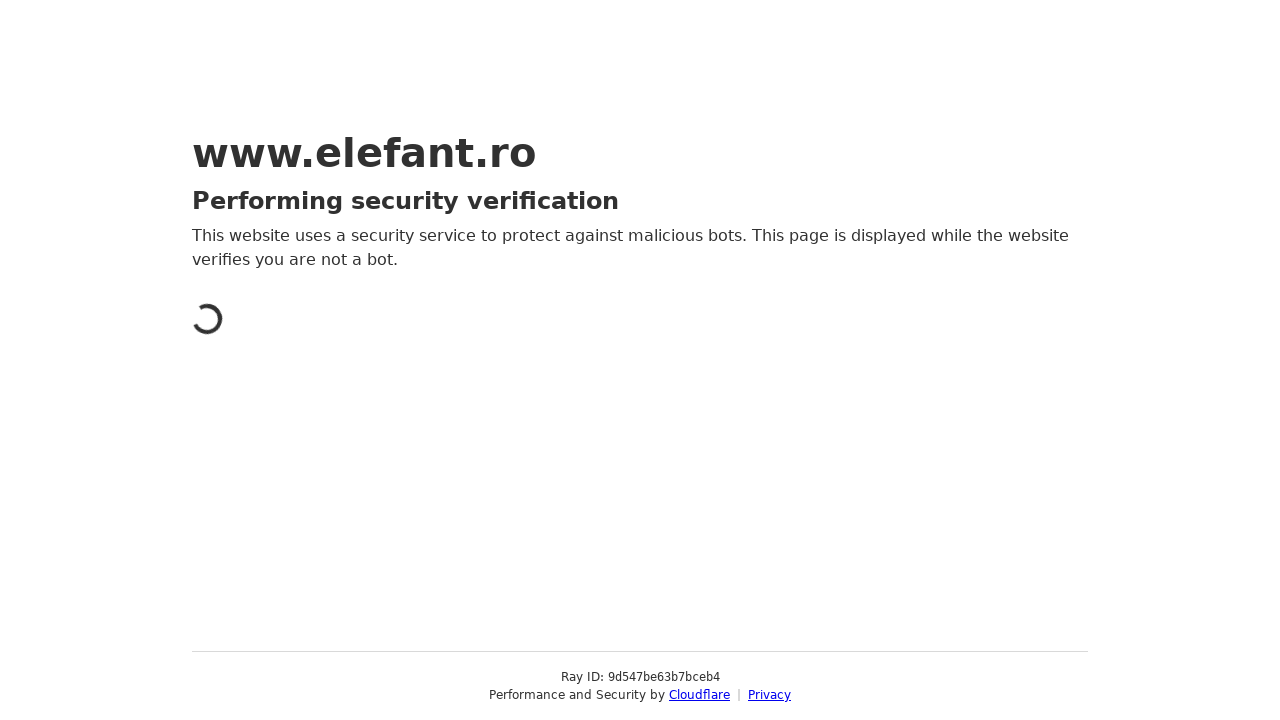

Waited for page to reach networkidle state after reload
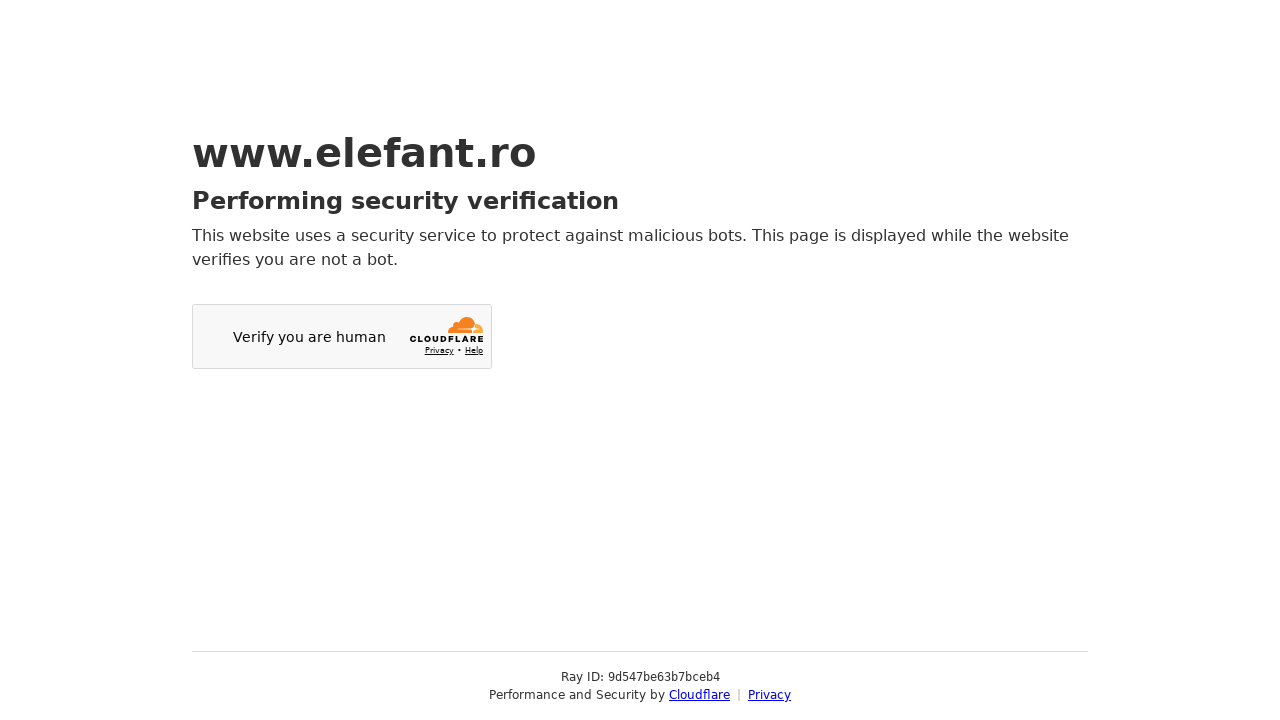

Load More button is no longer visible, stopping load more iterations
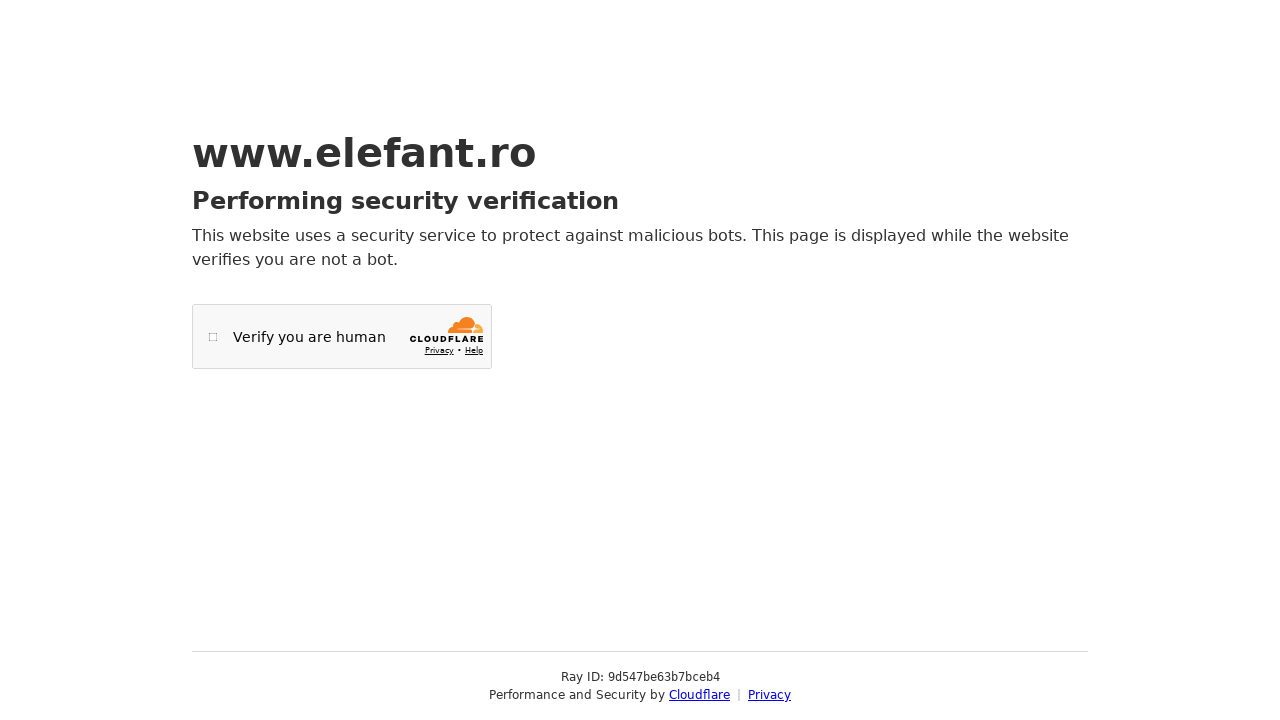

Scrolled to bottom of page
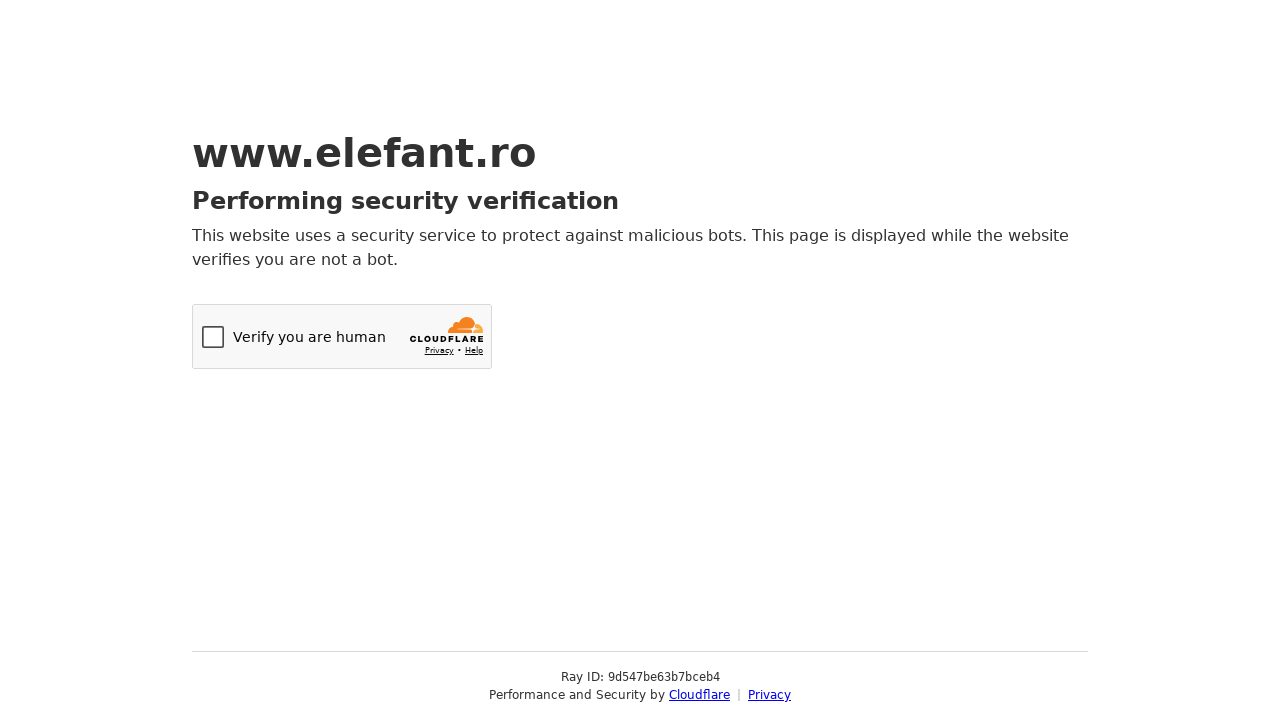

Waited 2 seconds for any lazy-loaded content to load
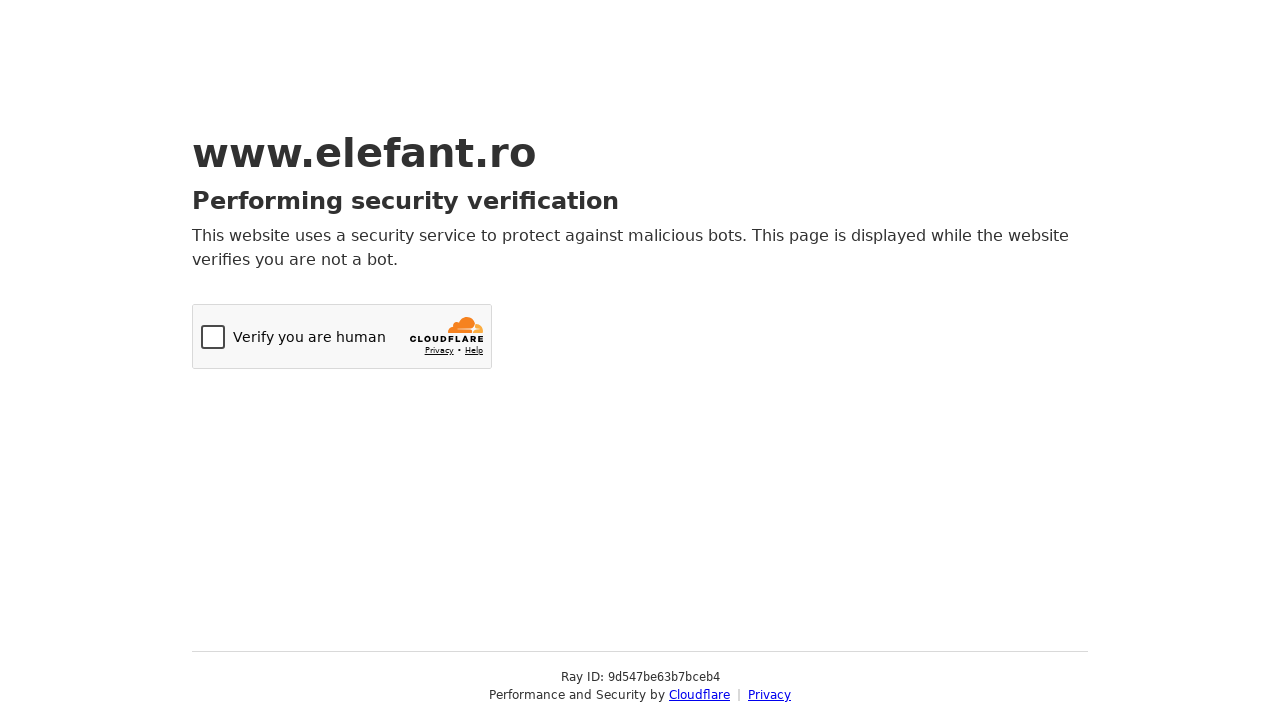

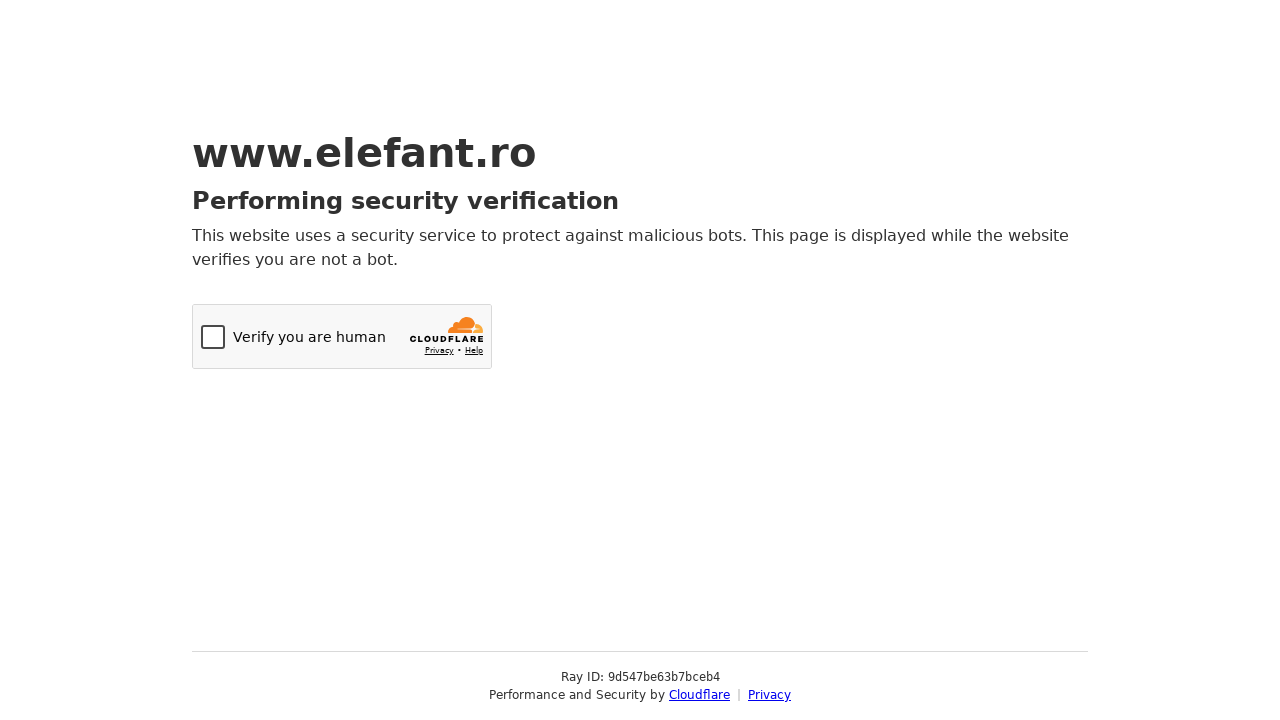